Tests dynamic content loading by clicking Start button and using explicit wait for element visibility with 5 second timeout

Starting URL: http://the-internet.herokuapp.com/dynamic_loading/2

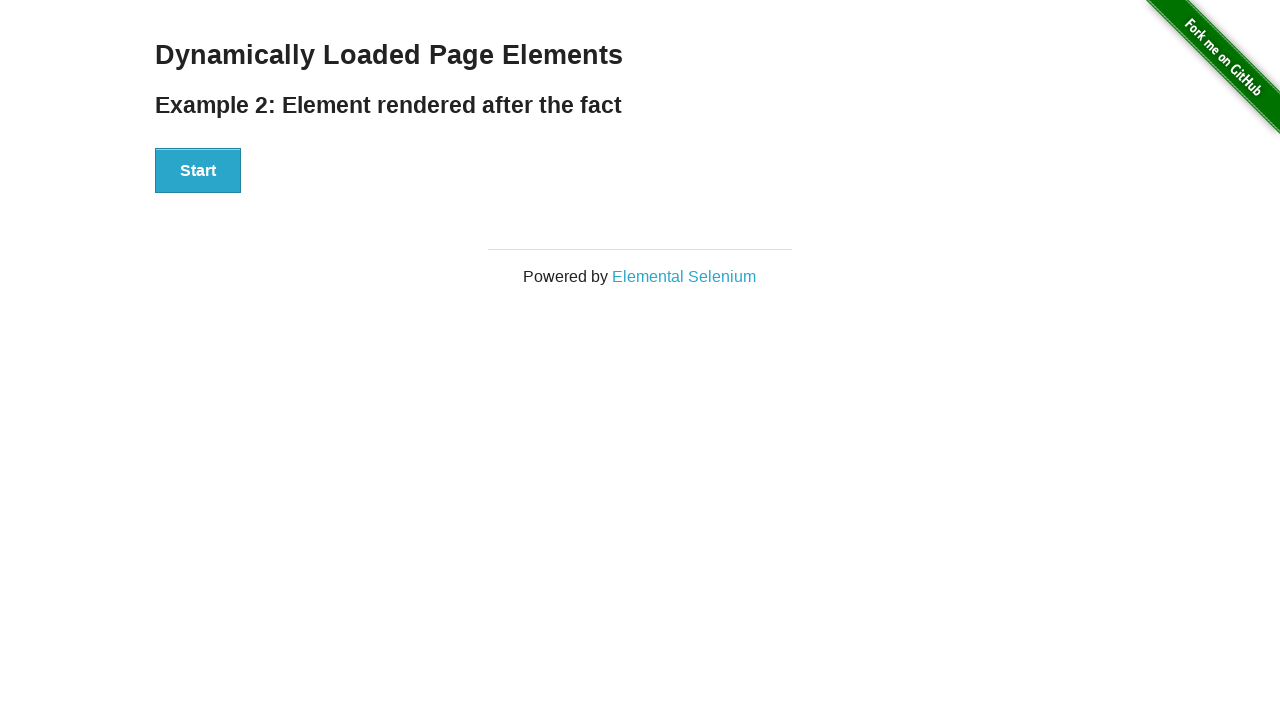

Clicked Start button to trigger dynamic content loading at (198, 171) on xpath=//button[contains(text(),'Start')]
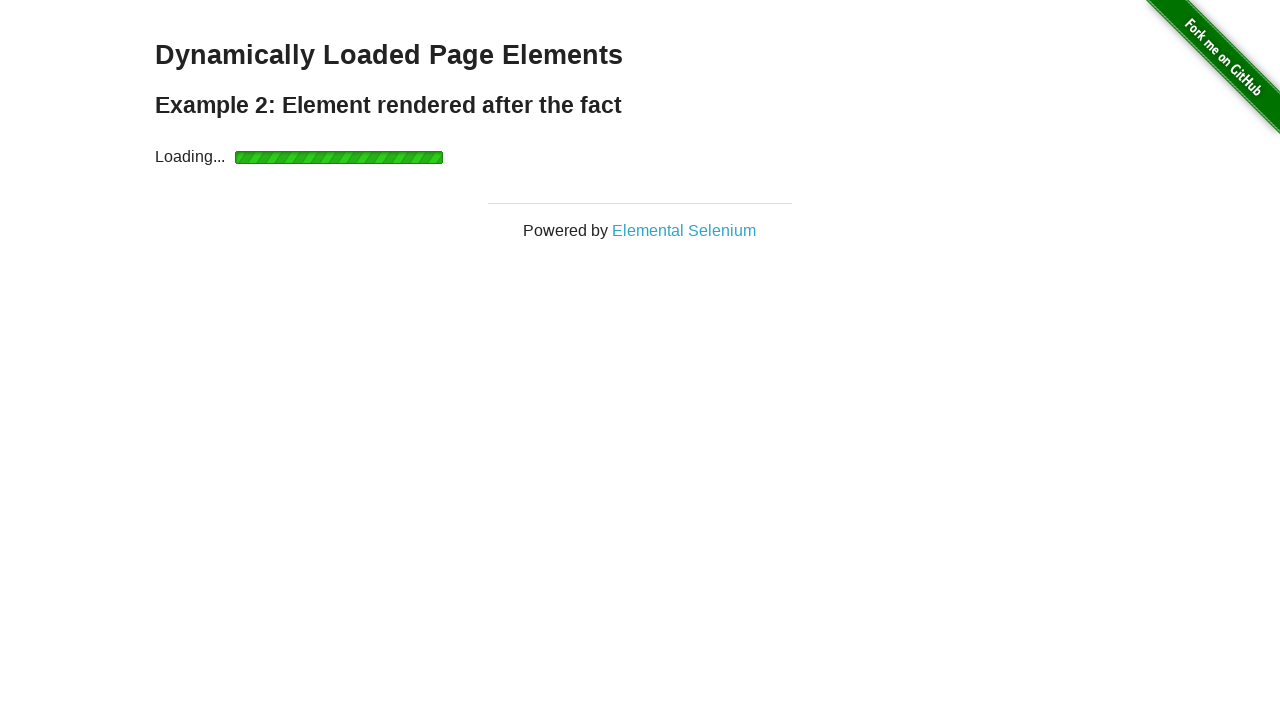

Explicitly waited for 'Hello World!' text to become visible (5 second timeout)
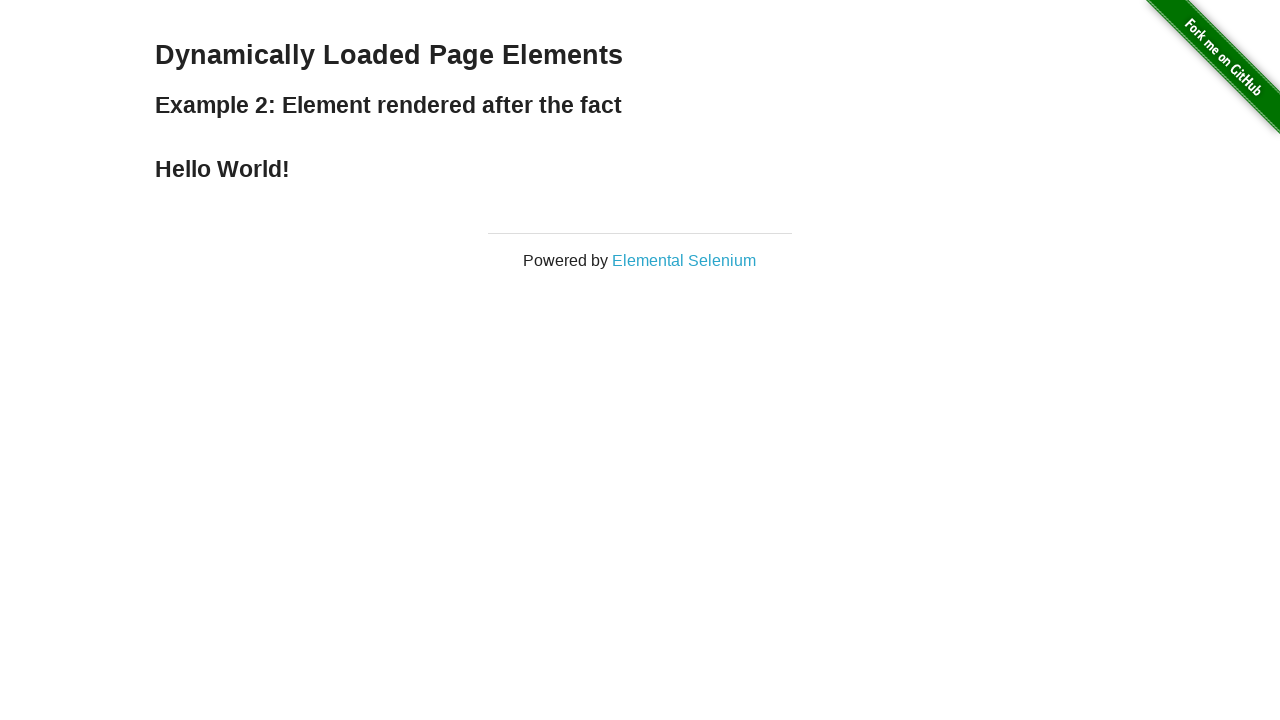

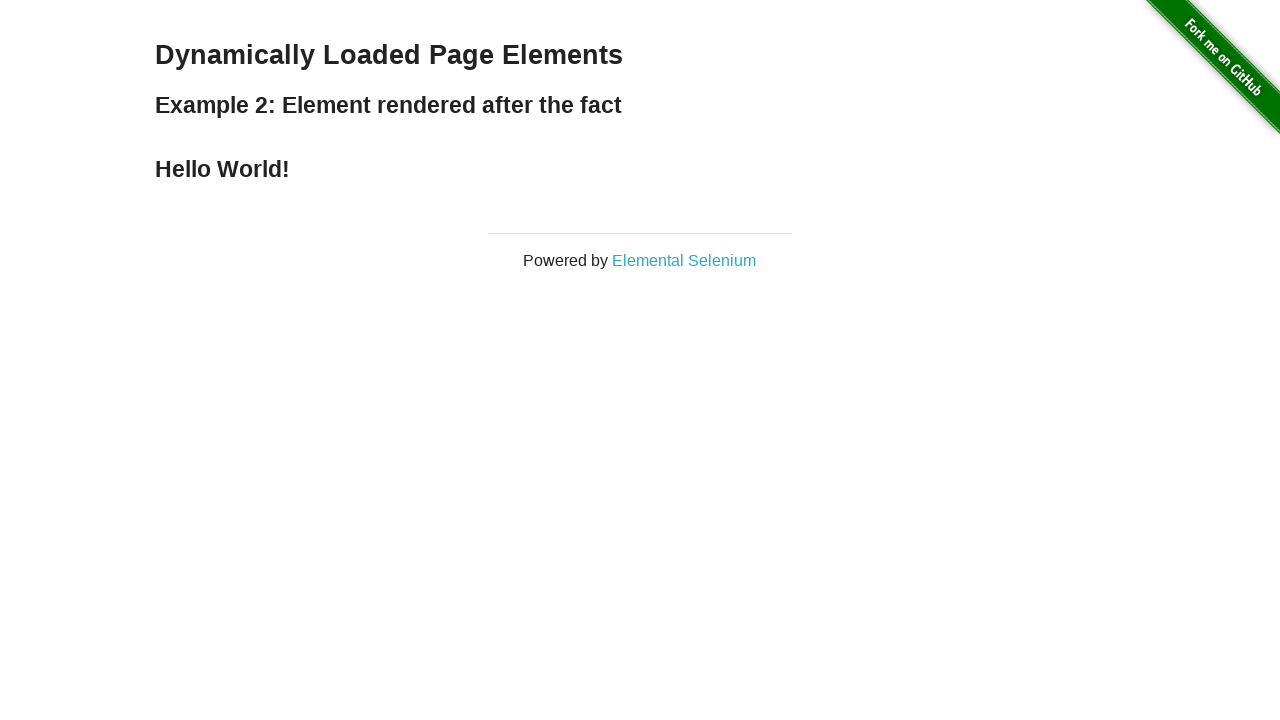